Tests that other controls (toggle, label) are hidden when editing a todo item

Starting URL: https://demo.playwright.dev/todomvc

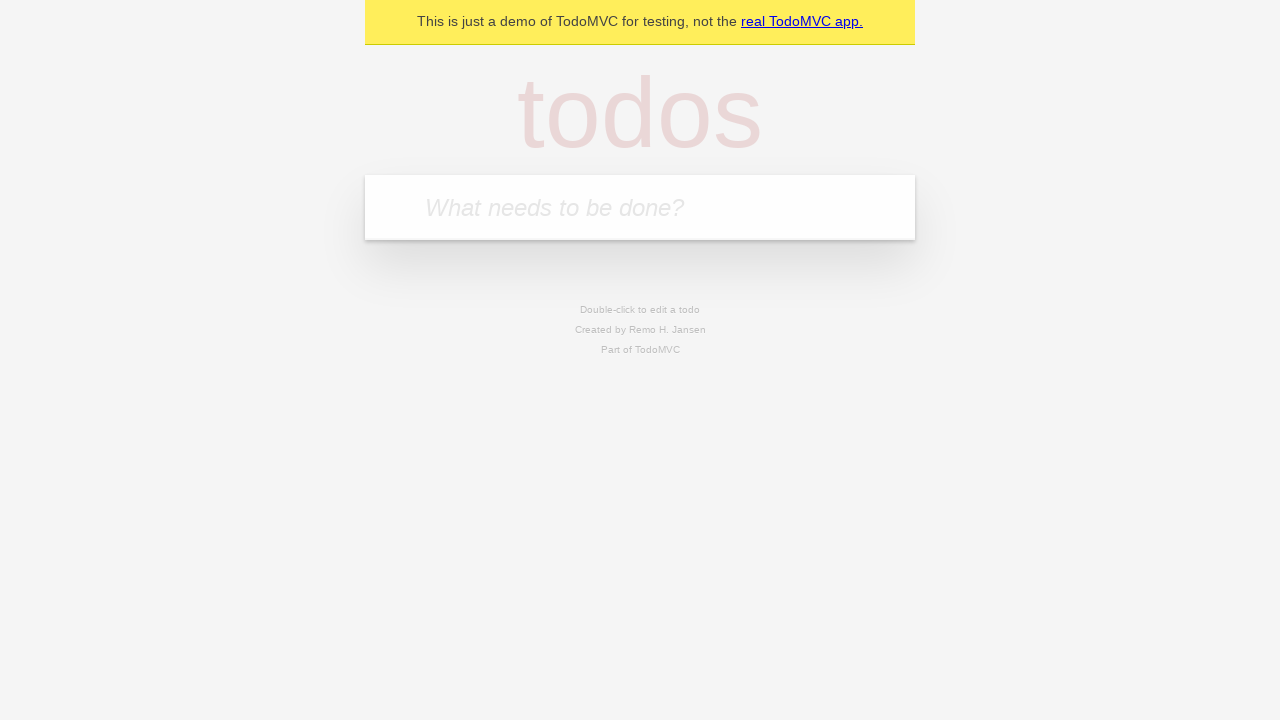

Filled new todo input with 'buy some cheese' on .new-todo
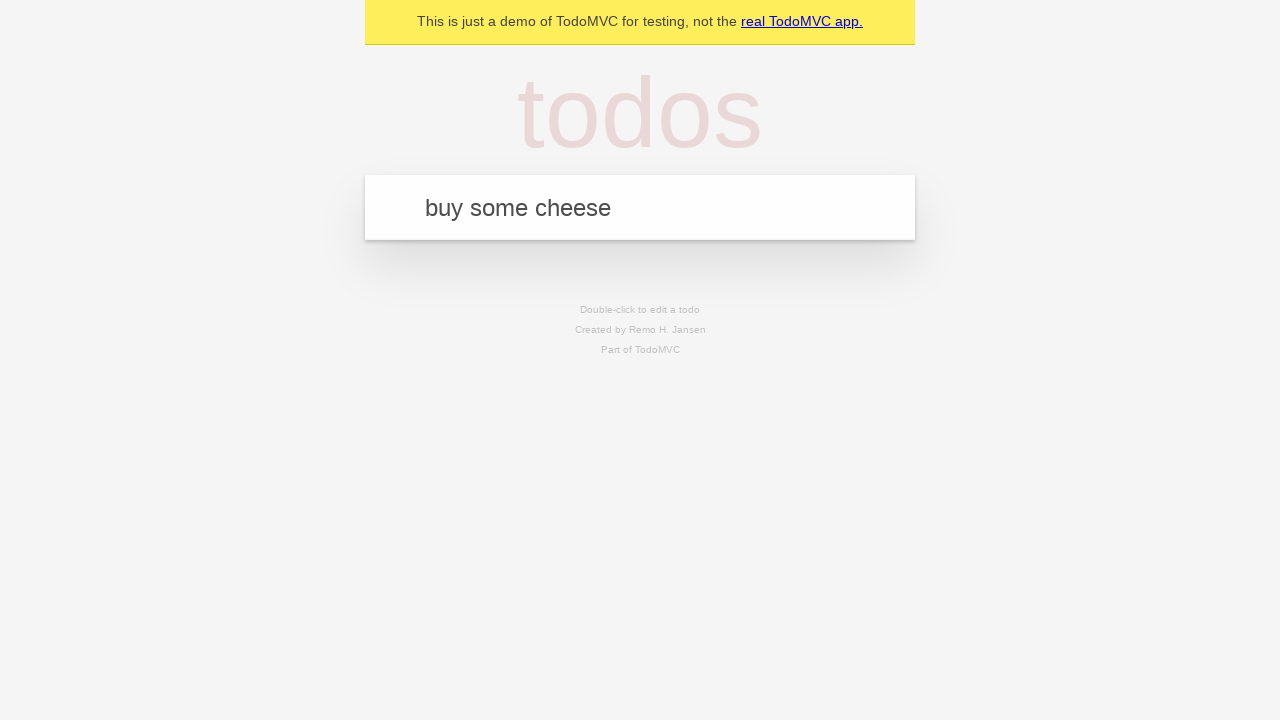

Pressed Enter to create first todo on .new-todo
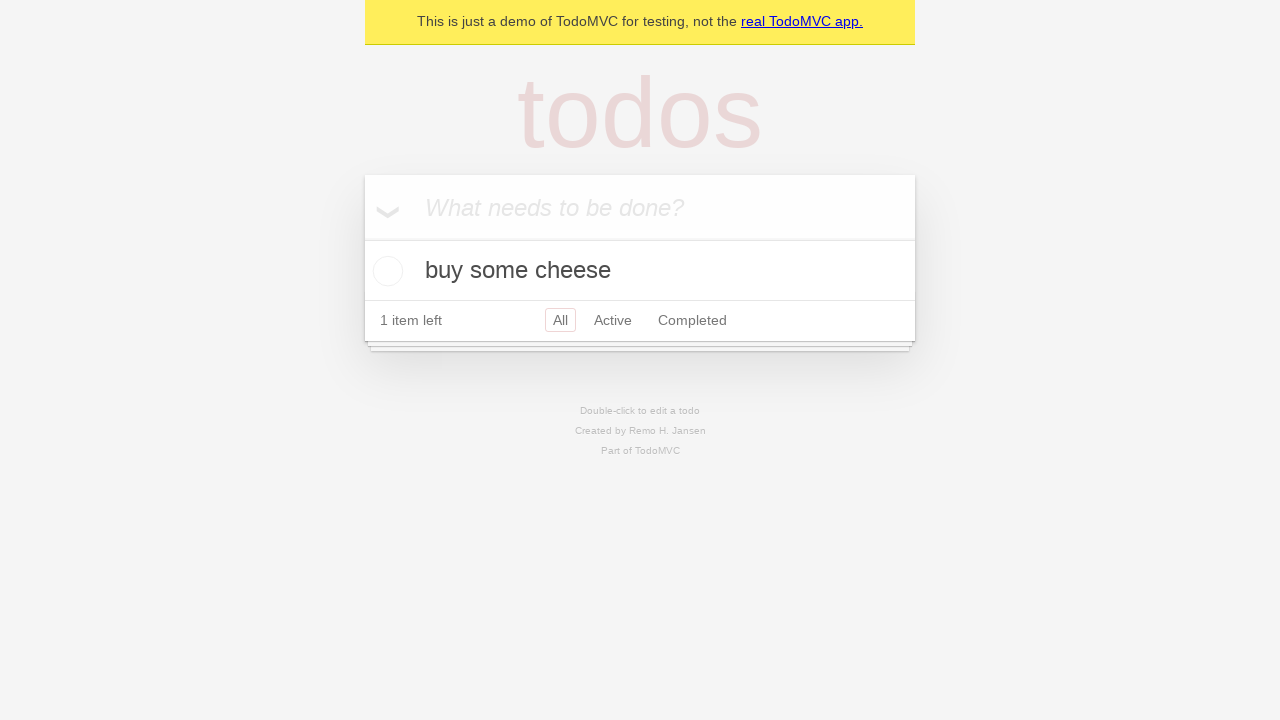

Filled new todo input with 'feed the cat' on .new-todo
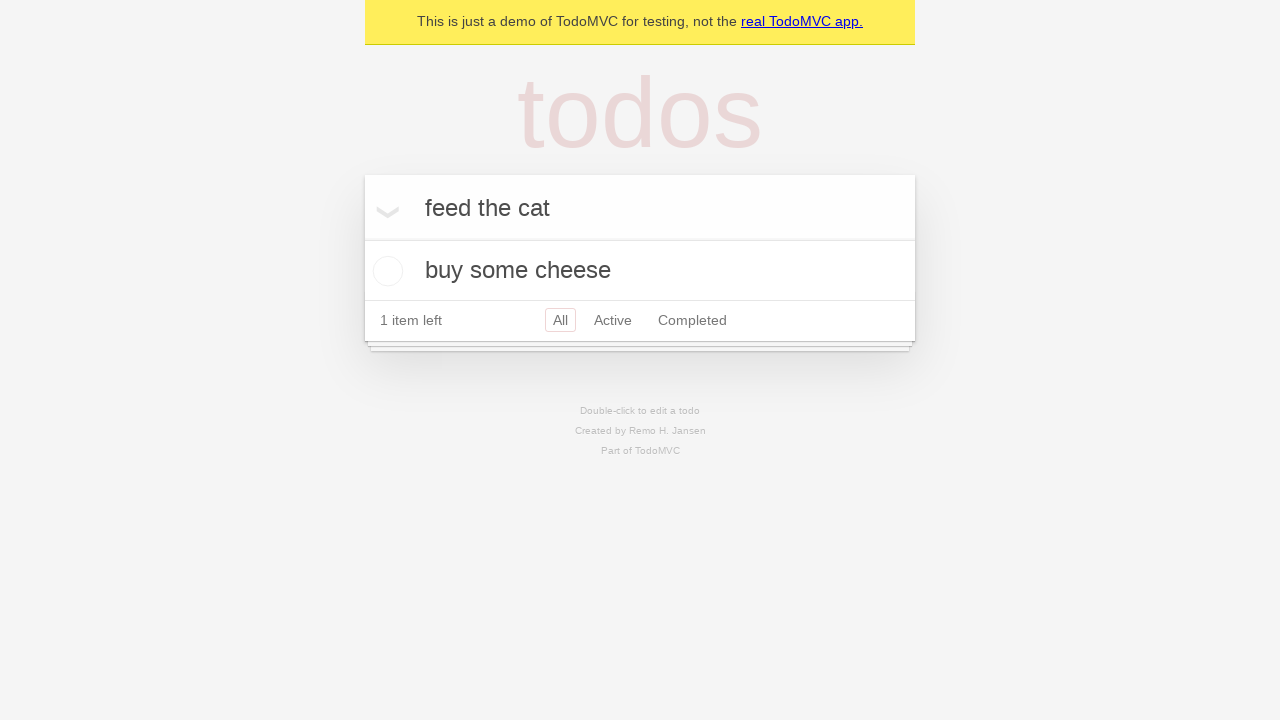

Pressed Enter to create second todo on .new-todo
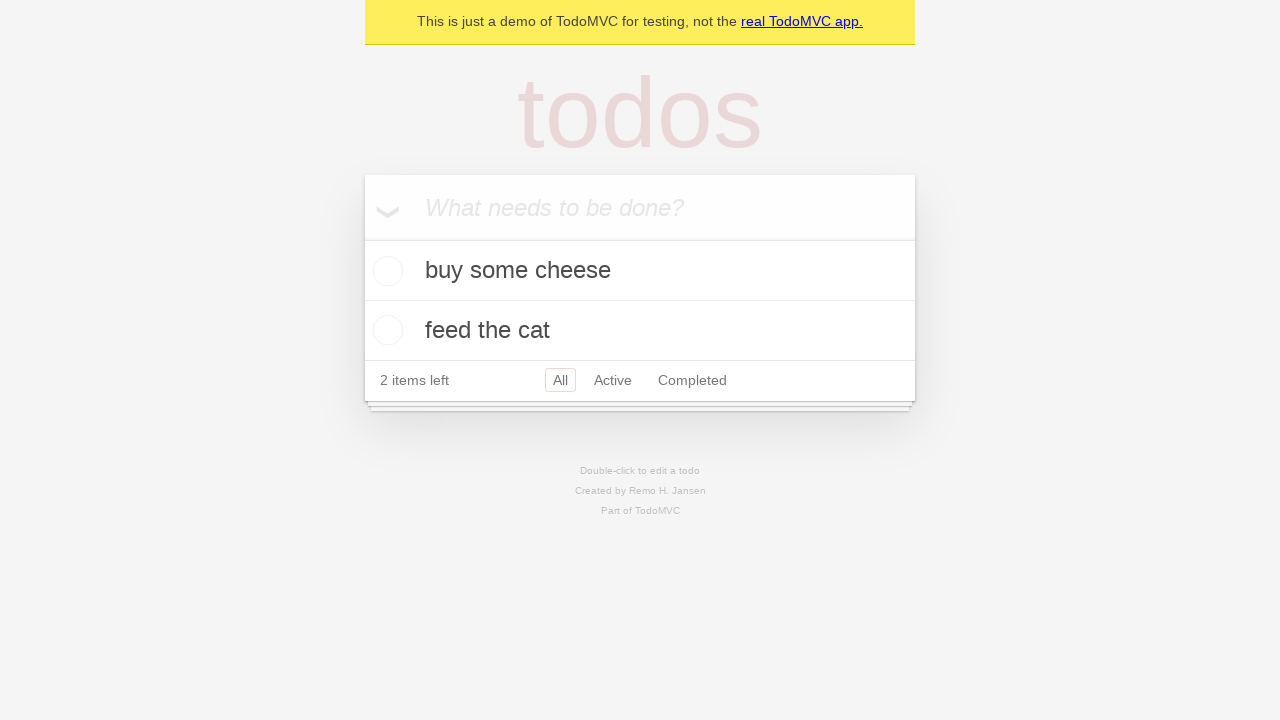

Filled new todo input with 'book a doctors appointment' on .new-todo
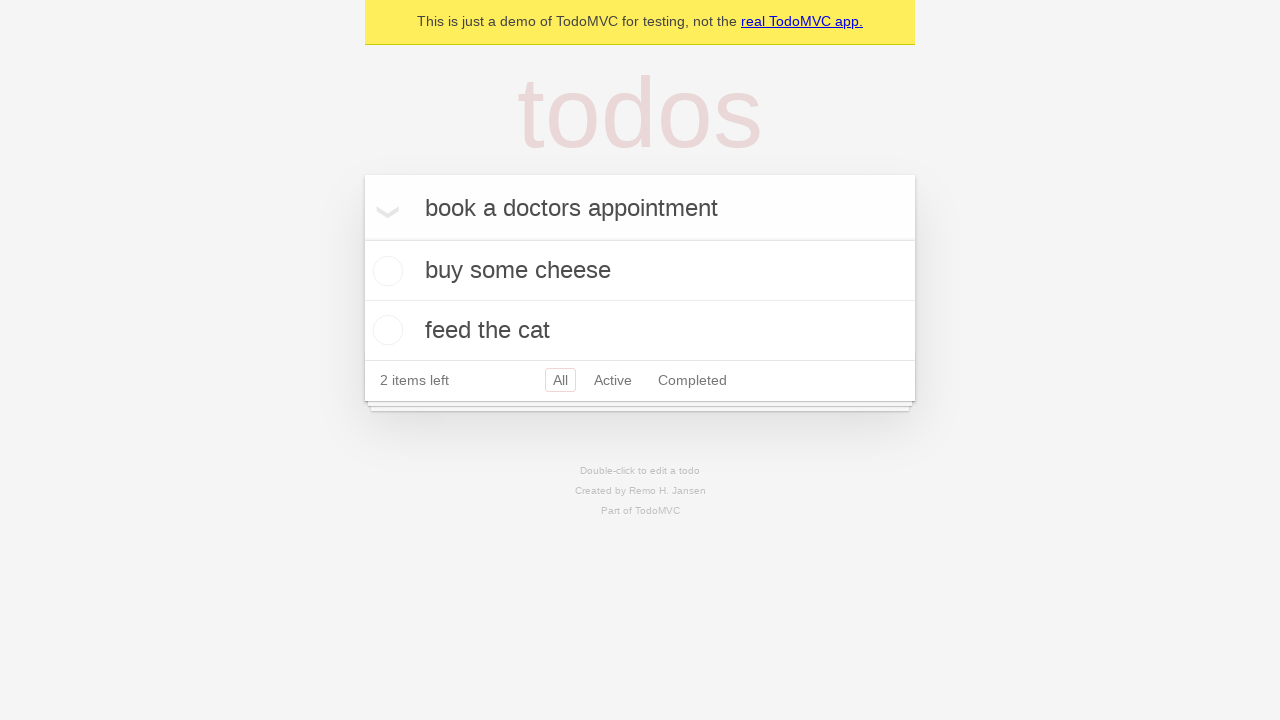

Pressed Enter to create third todo on .new-todo
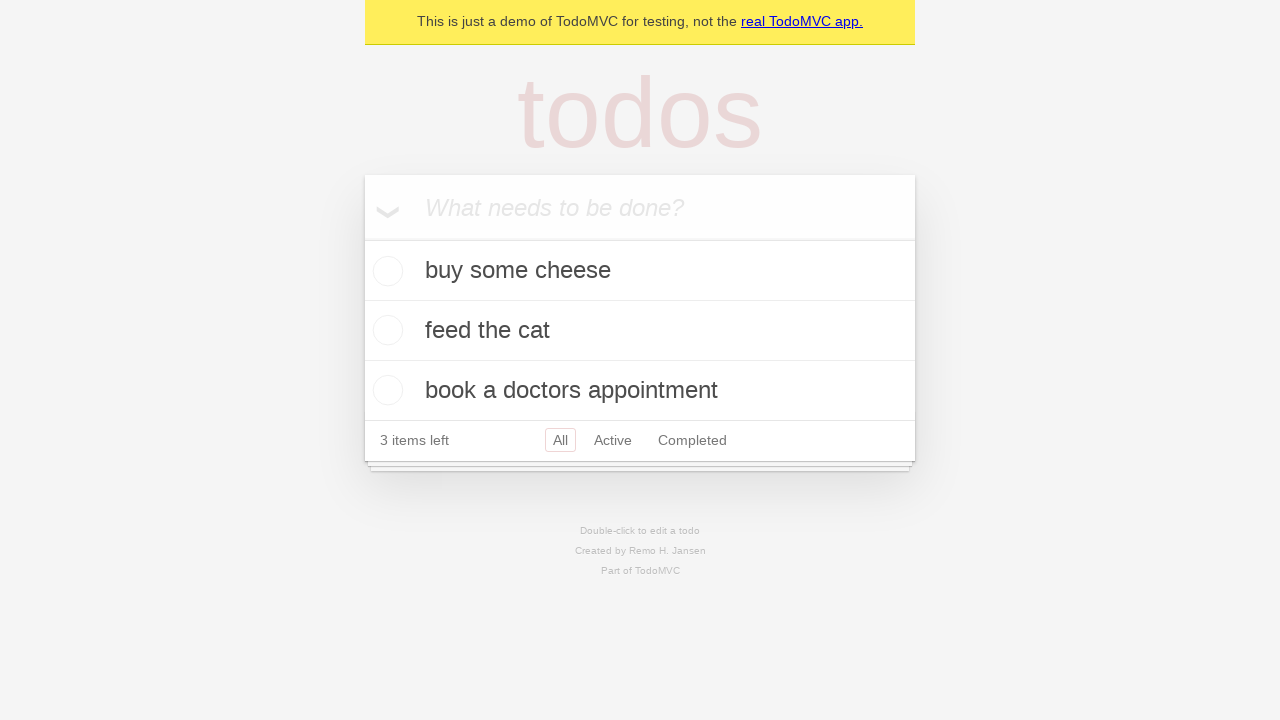

Double-clicked second todo to enter edit mode at (640, 331) on .todo-list li >> nth=1
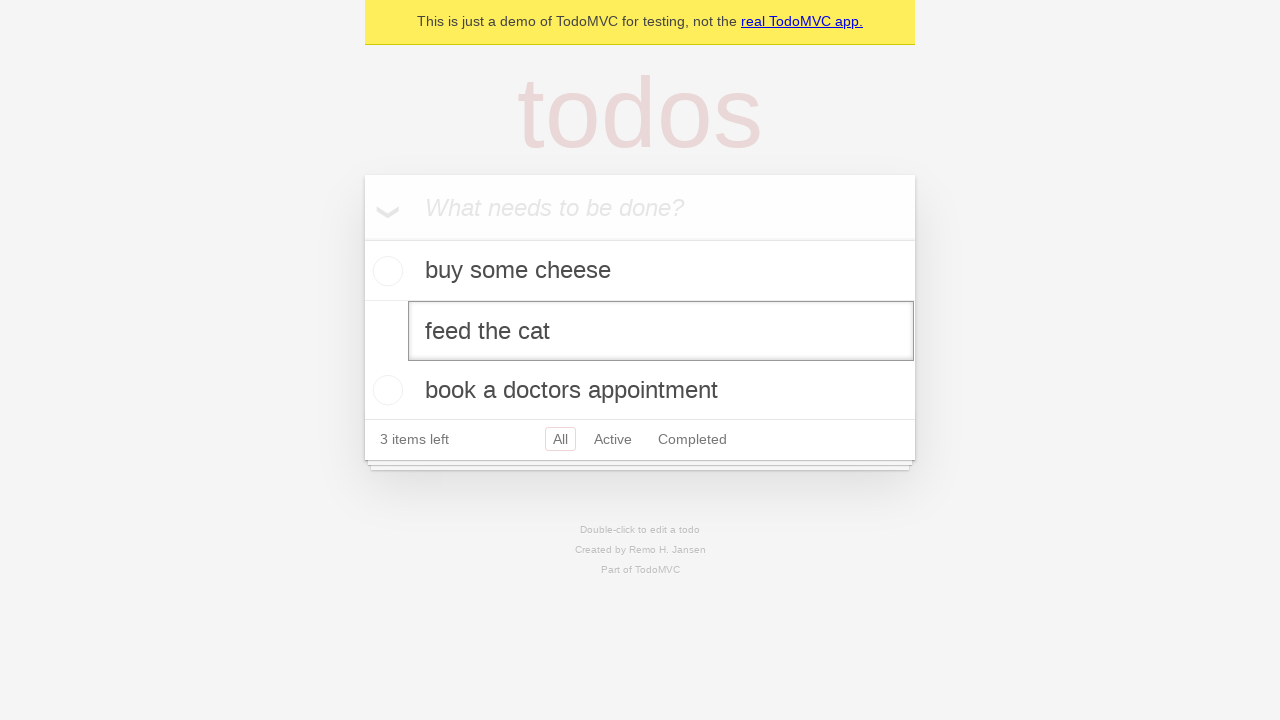

Edit input field appeared for second todo
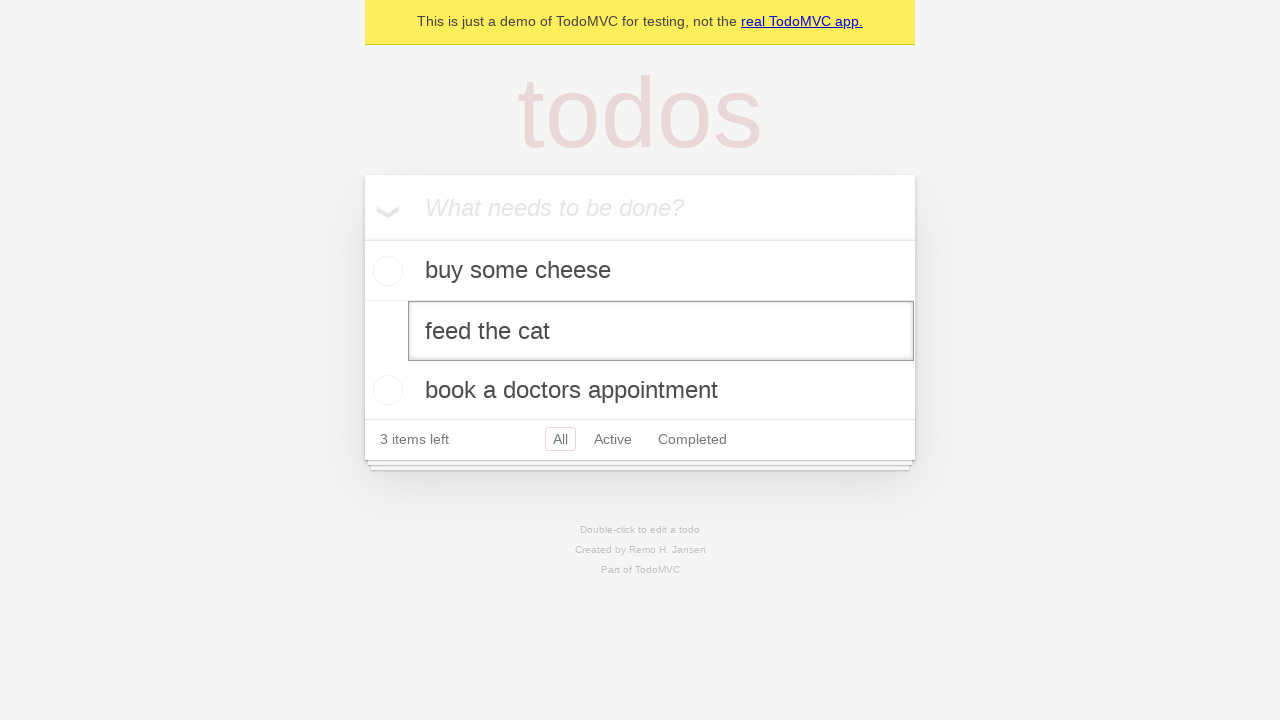

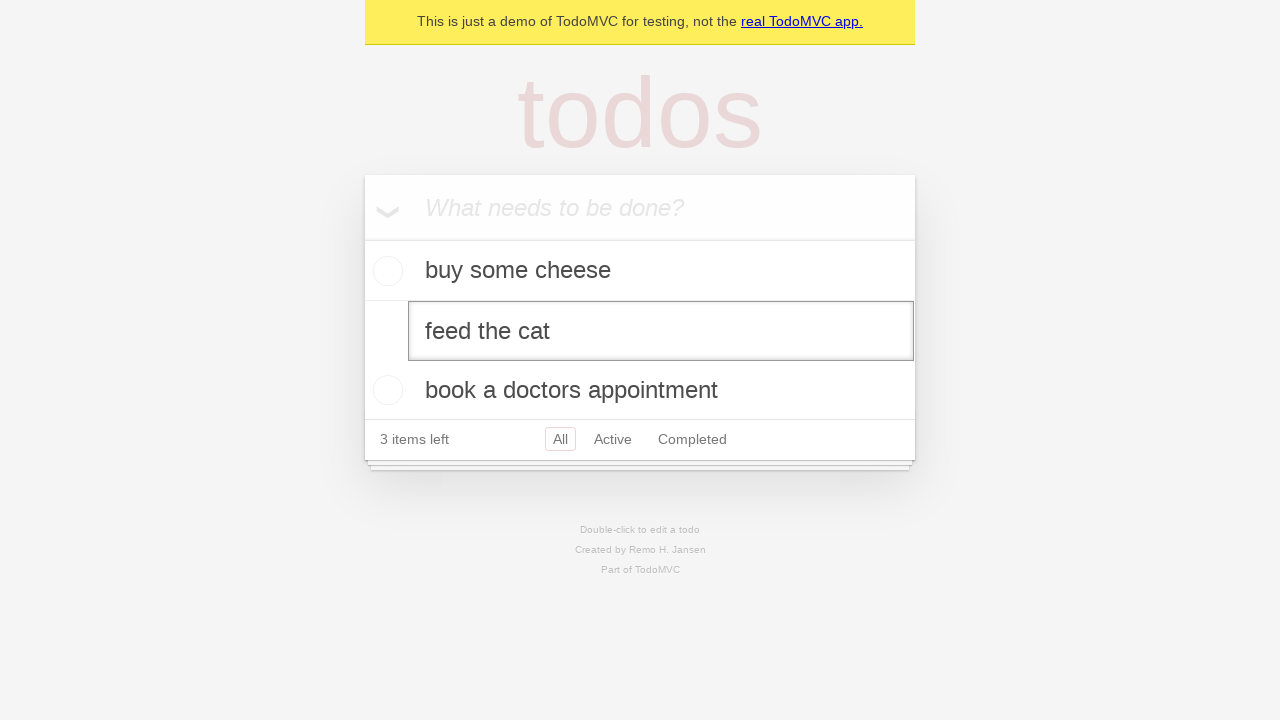